Tests iframe handling by switching to an iframe, clicking a button that triggers a JavaScript prompt, accepting the prompt dialog, and reading the output text

Starting URL: https://www.w3schools.com/js/tryit.asp?filename=tryjs_prompt

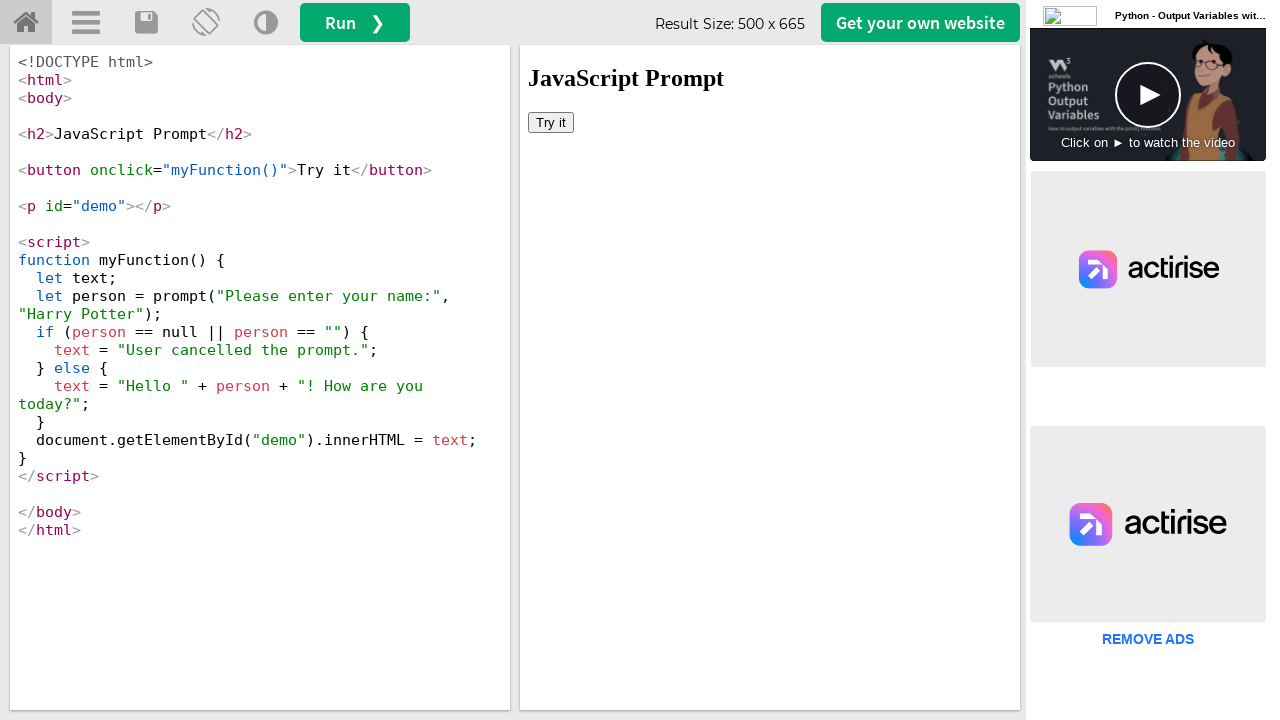

Located iframe with id 'iframeResult'
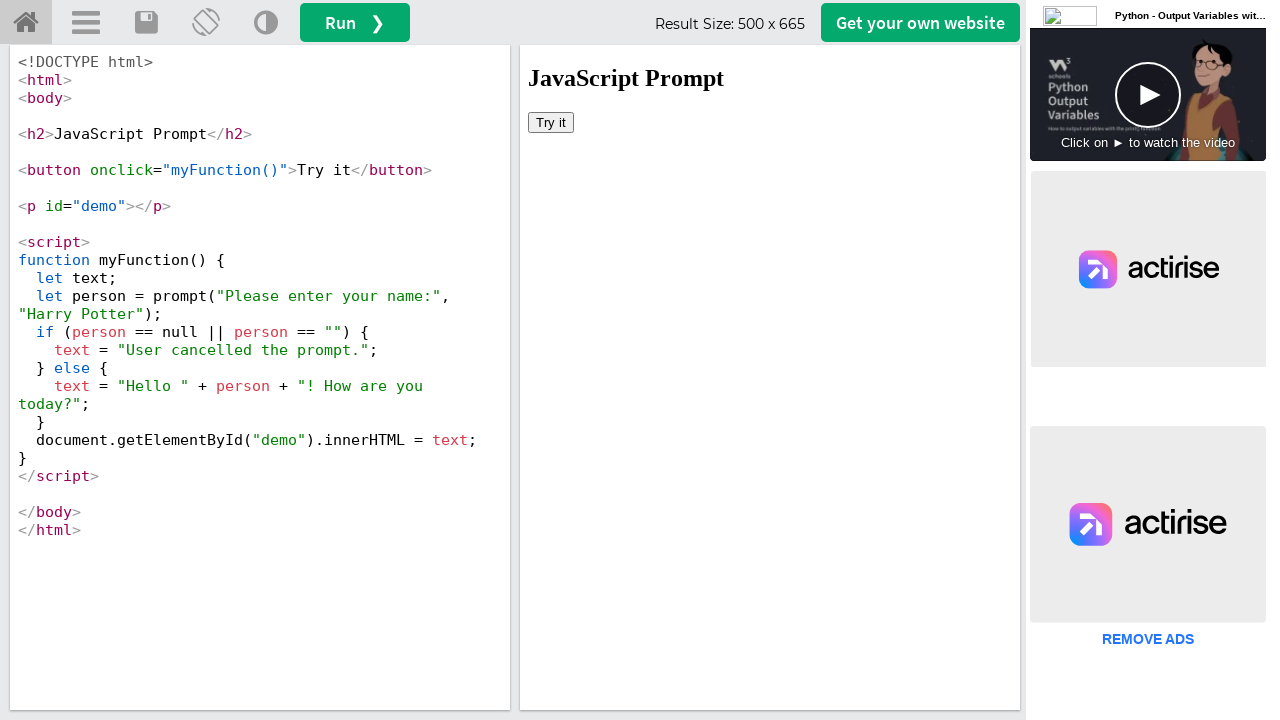

Clicked button inside iframe to trigger JavaScript prompt at (551, 122) on #iframeResult >> internal:control=enter-frame >> button
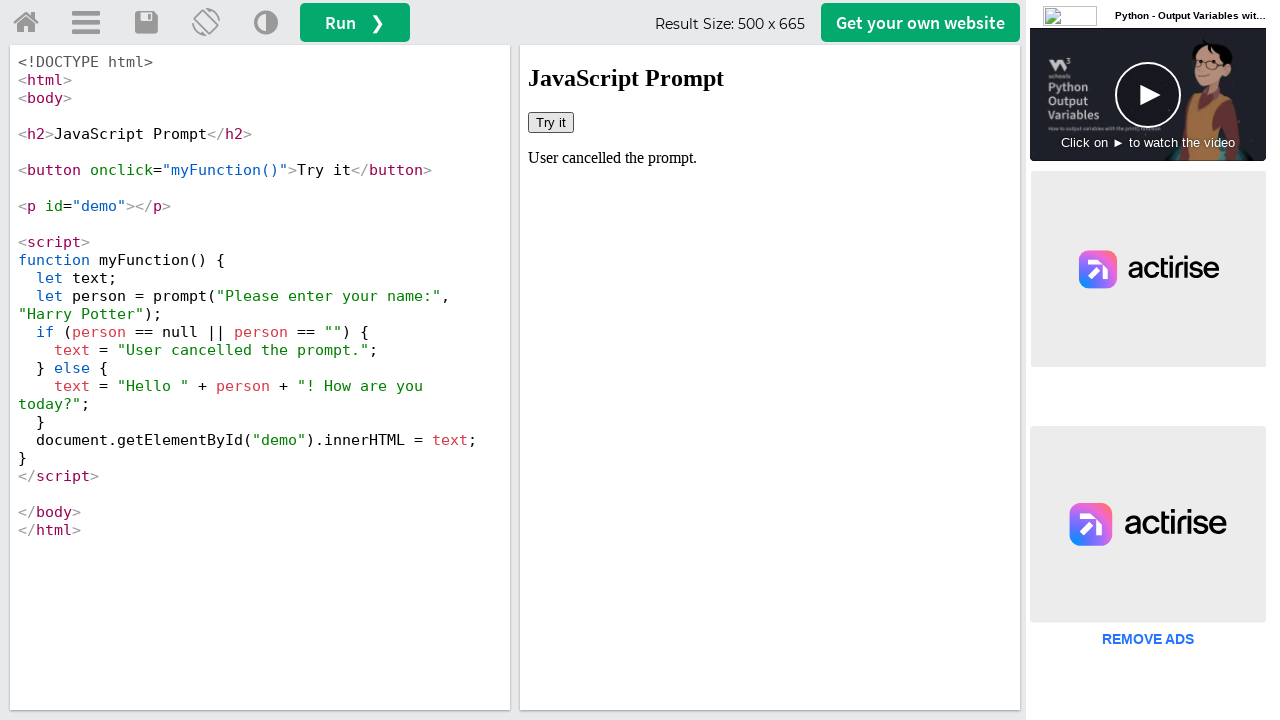

Set up dialog handler to accept JavaScript prompt
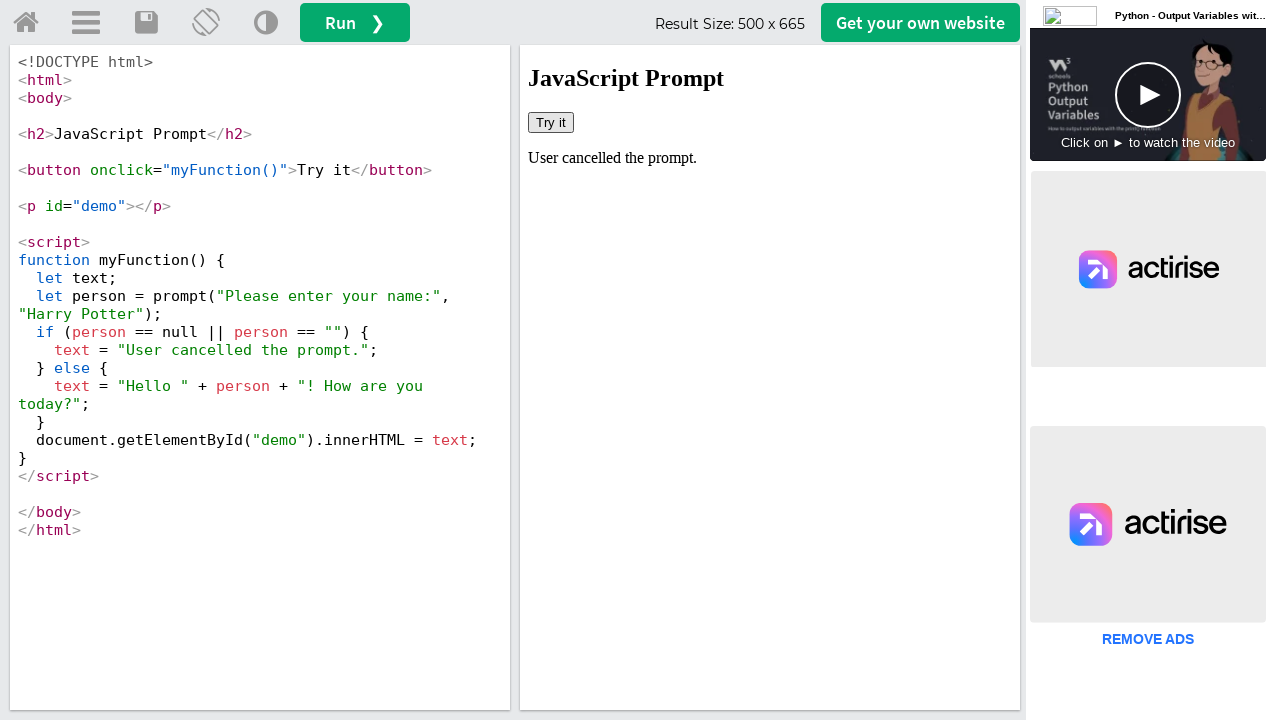

Waited 2 seconds for output text to appear
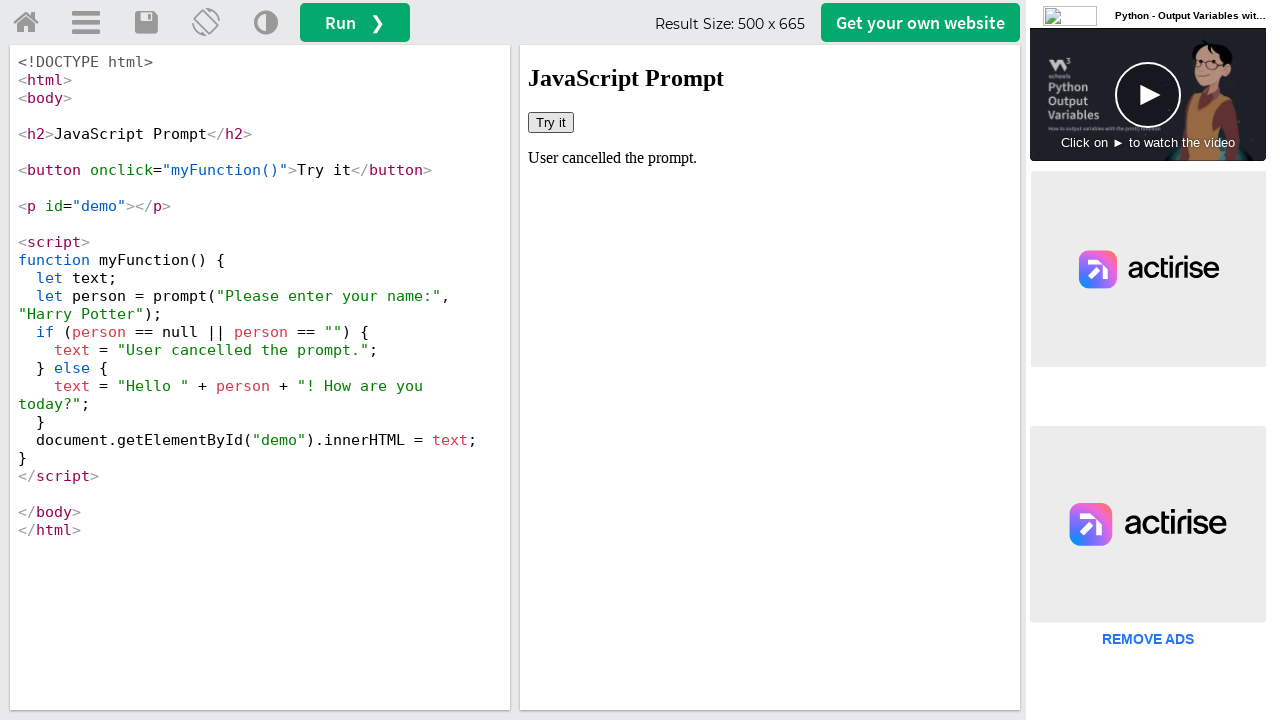

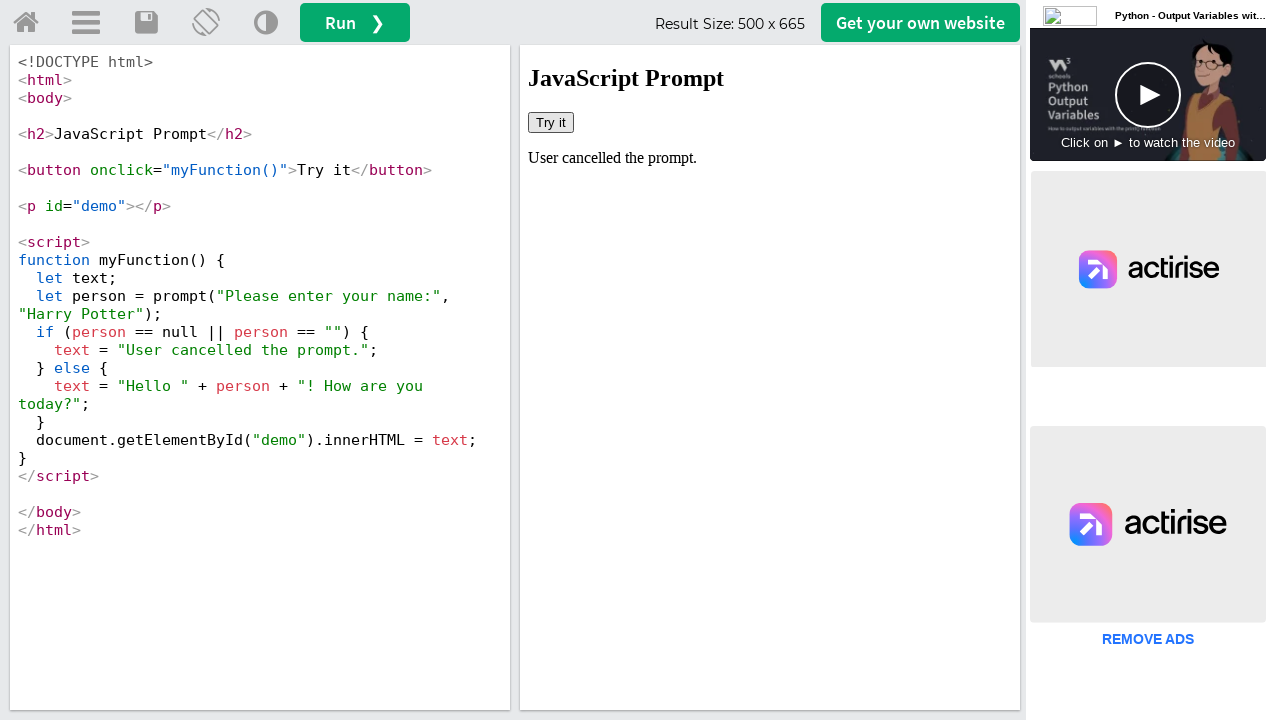